Tests JavaScript prompt alert functionality by clicking a button that triggers a prompt dialog, entering text into the prompt, accepting it, and verifying the entered text is displayed on the page.

Starting URL: https://demoqa.com/alerts

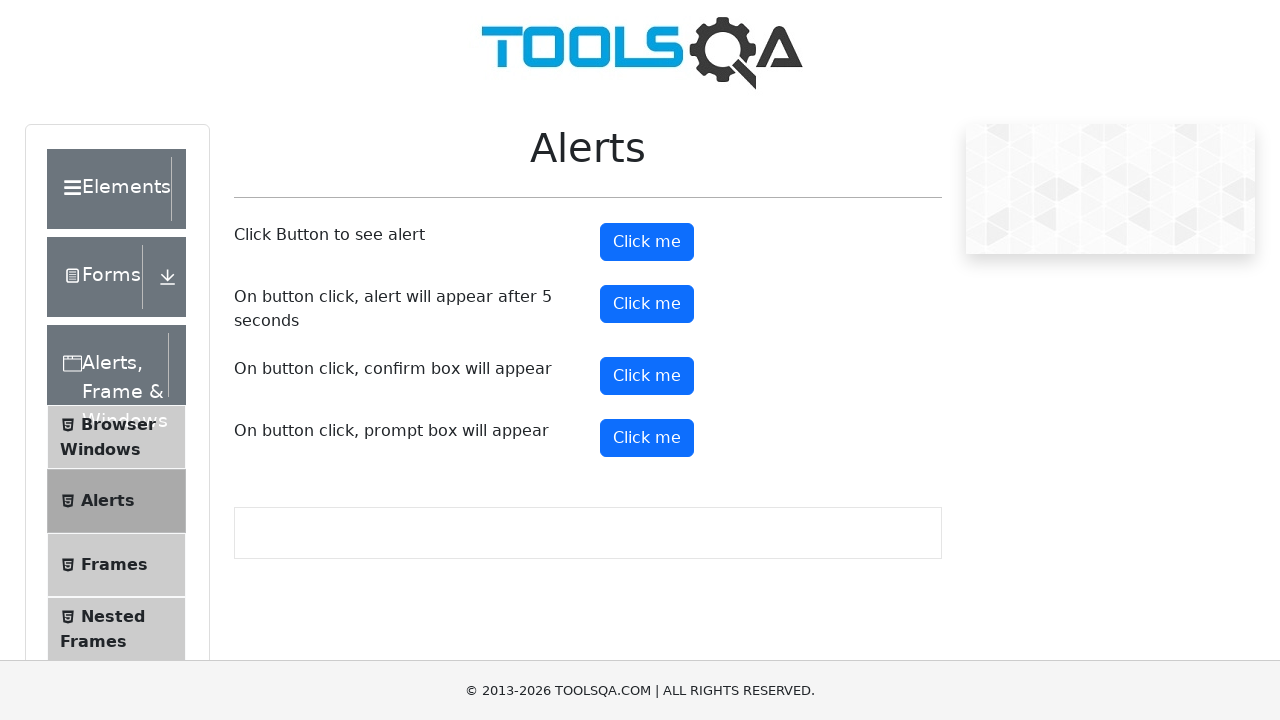

Clicked prompt button to trigger alert dialog at (647, 438) on #promtButton
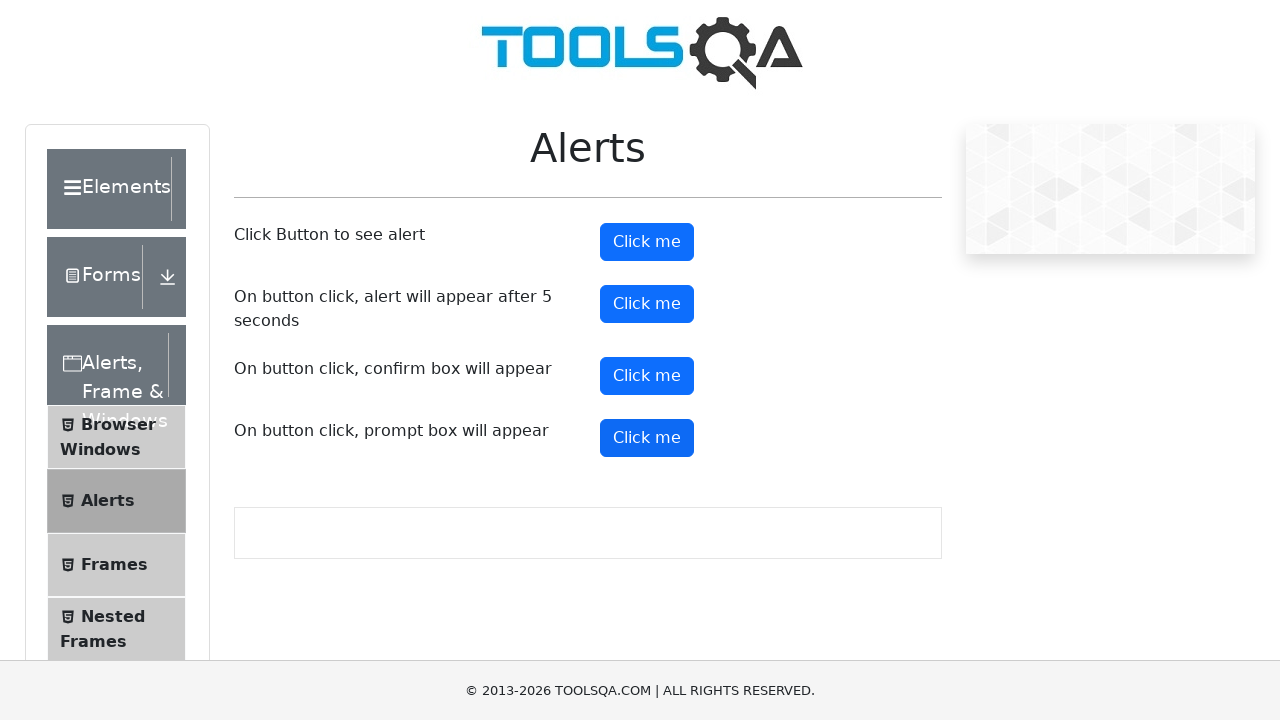

Set up dialog handler to accept prompt with 'Selenium test'
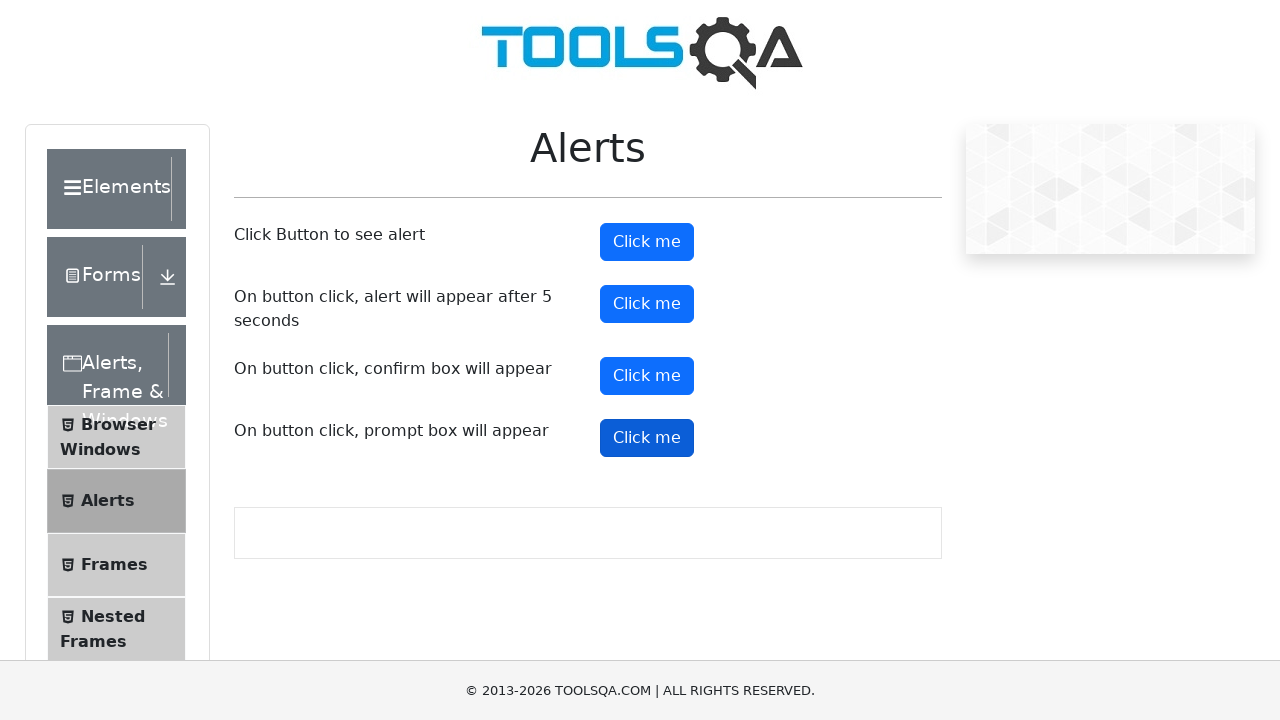

Re-clicked prompt button to trigger dialog with handler active at (647, 438) on #promtButton
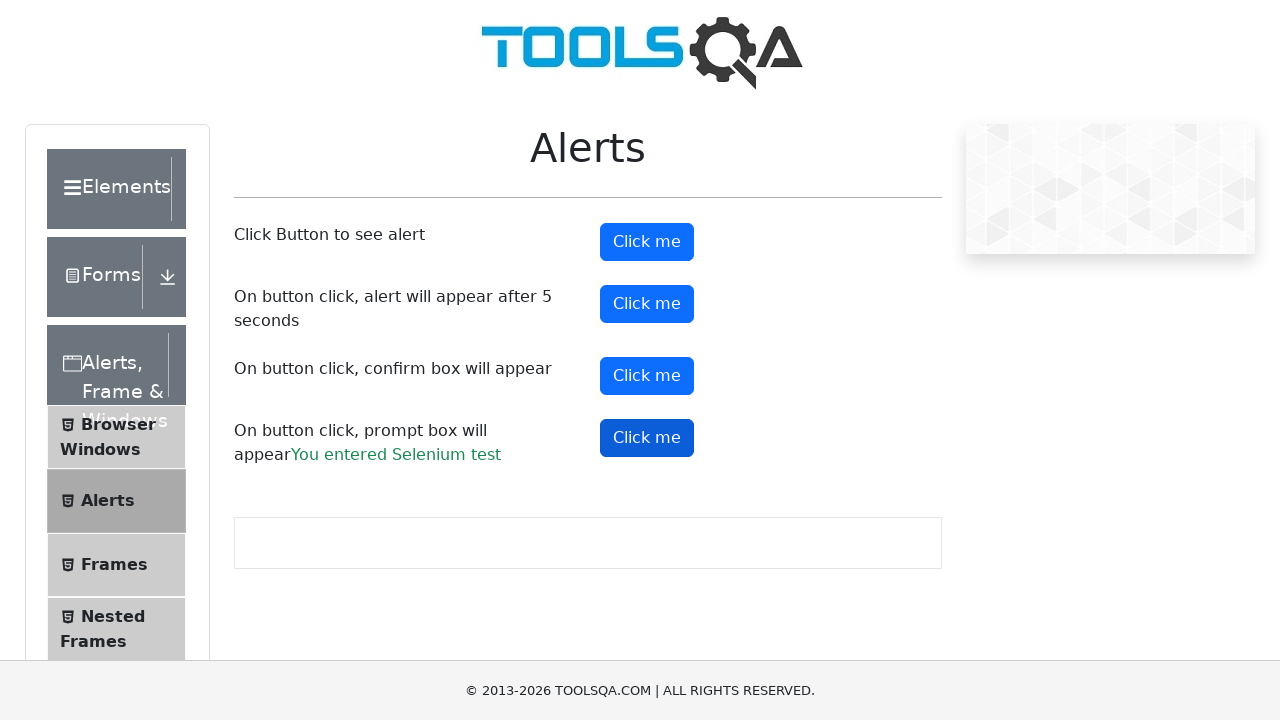

Prompt result text element loaded
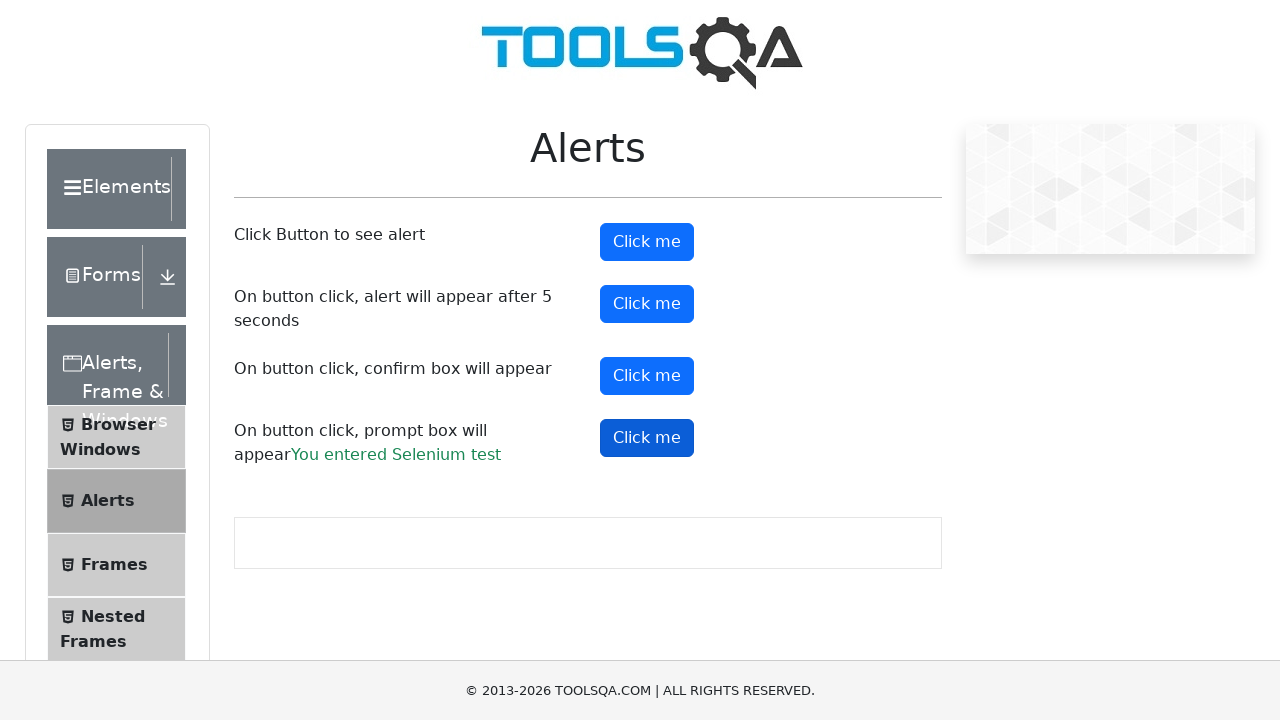

Retrieved prompt result text: You entered Selenium test
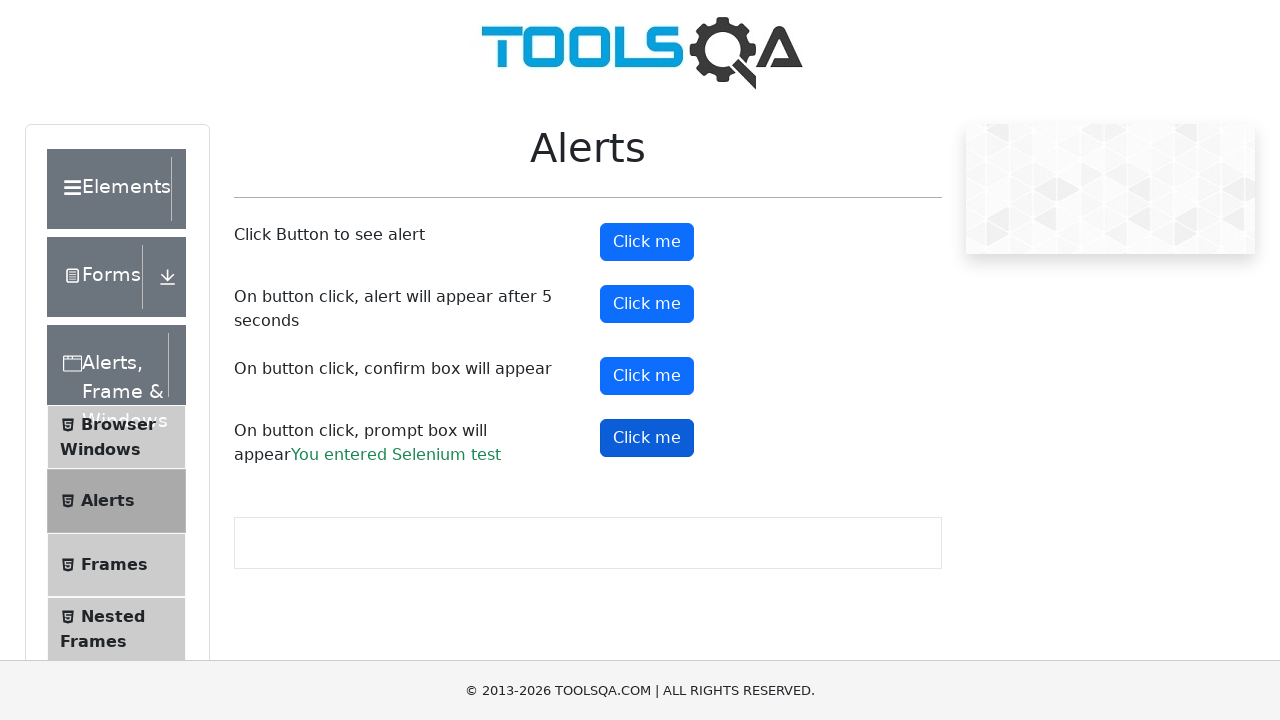

Printed prompt result to console
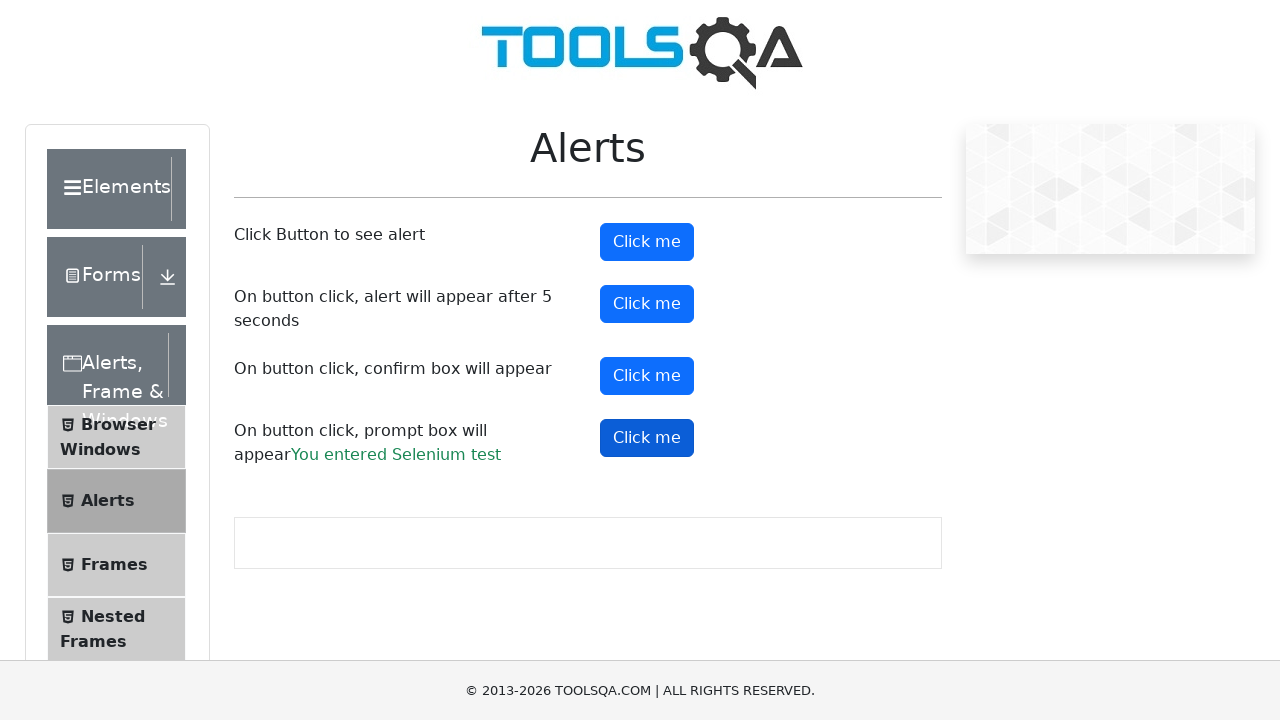

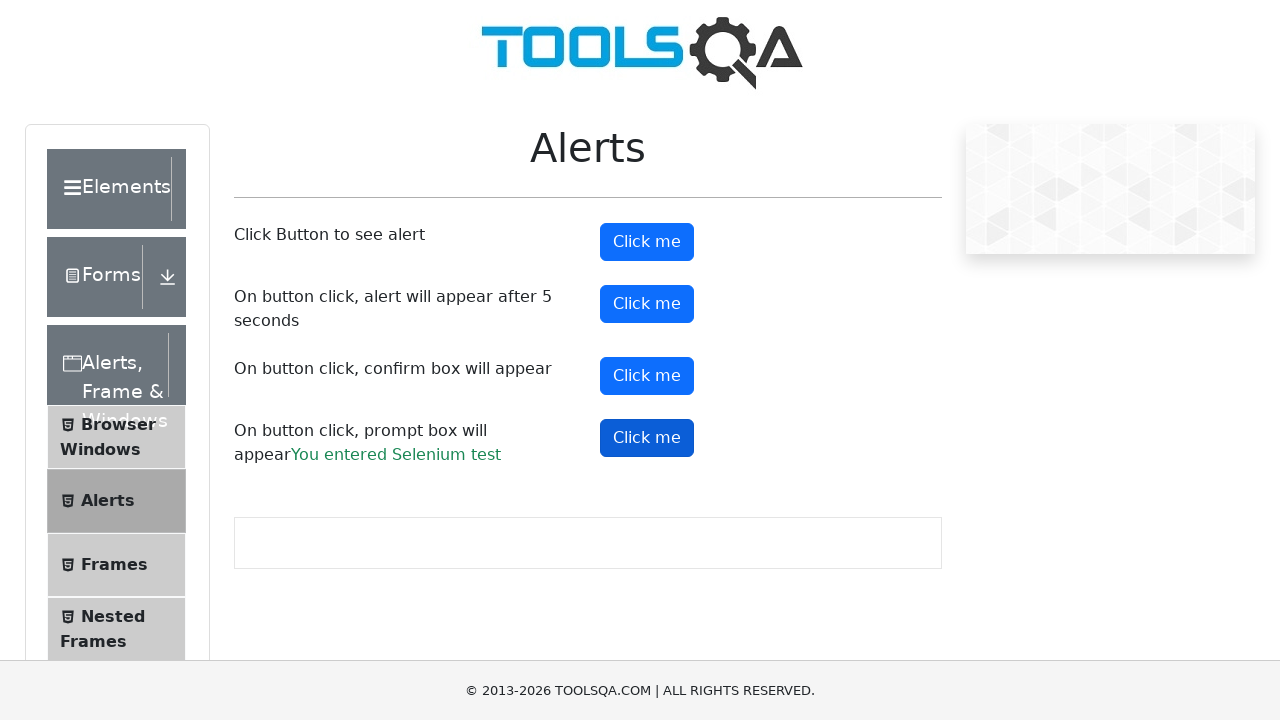